Tests the add-to-cart functionality on a demo e-commerce site by clicking the first product's add to cart button and verifying the product appears in the cart pane.

Starting URL: https://bstackdemo.com

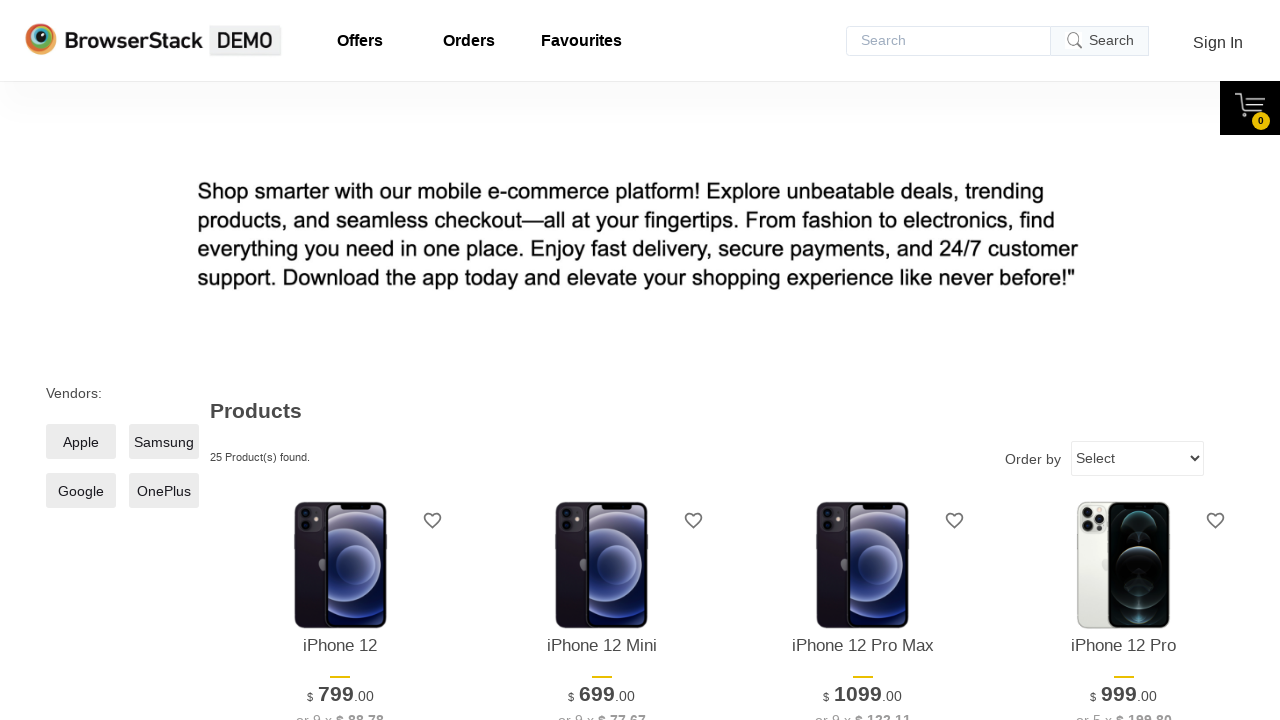

Waited for page to load with title containing 'StackDemo'
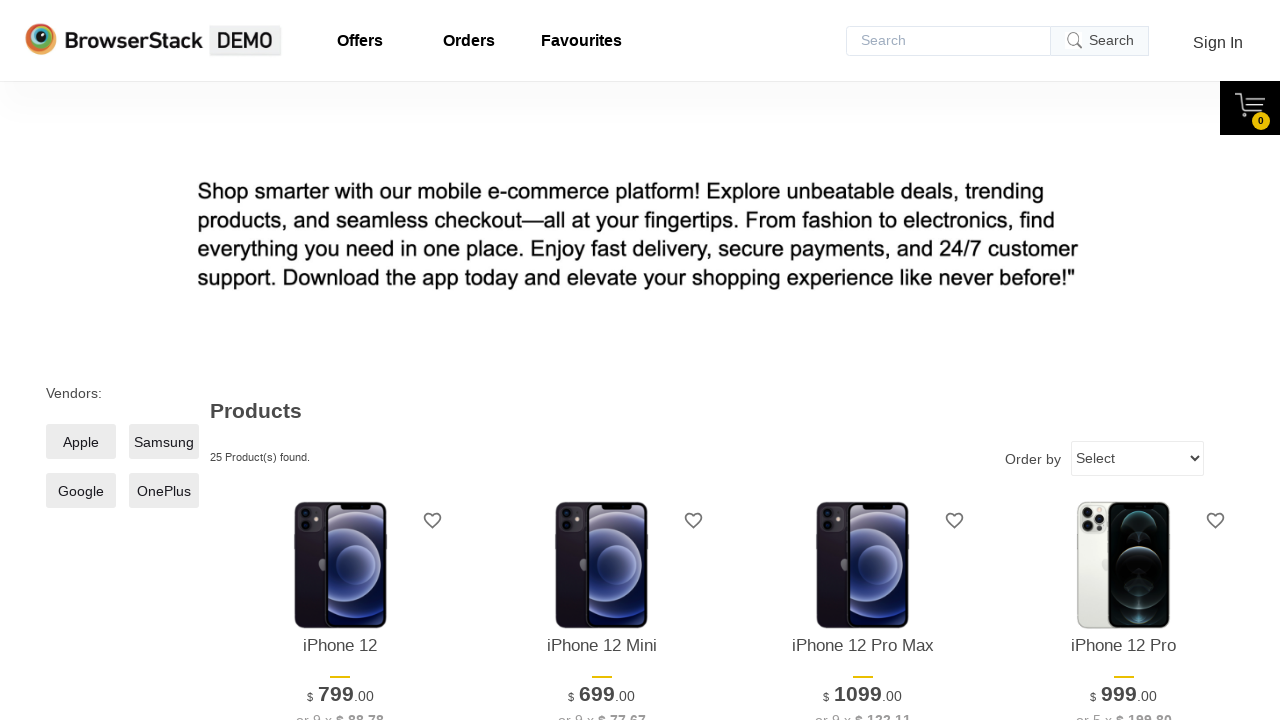

First product element became visible
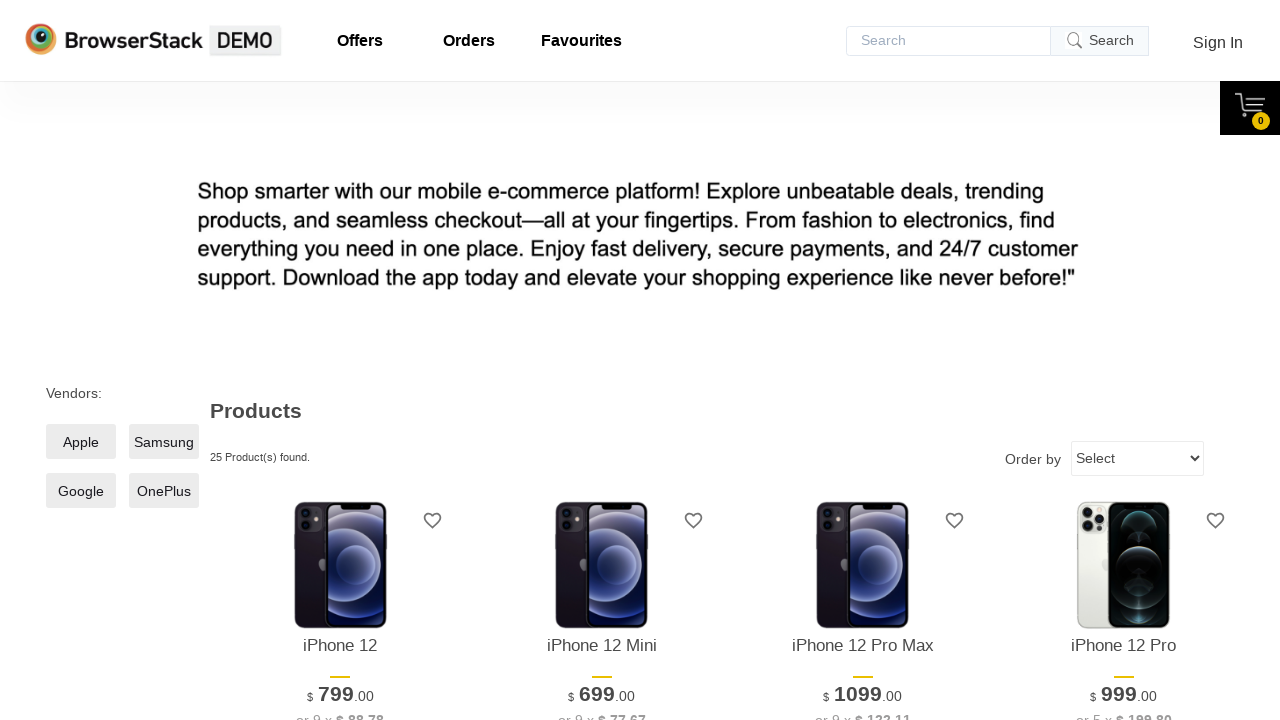

Retrieved first product name: 'iPhone 12'
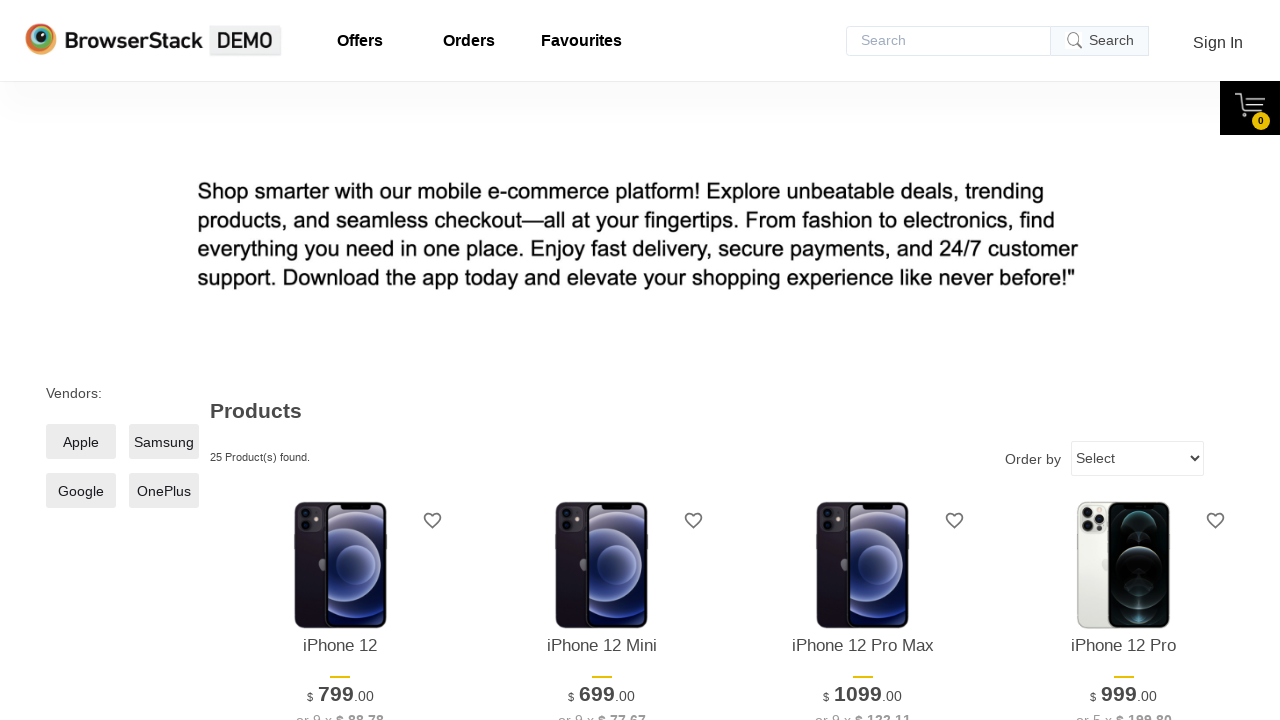

Add to Cart button became visible
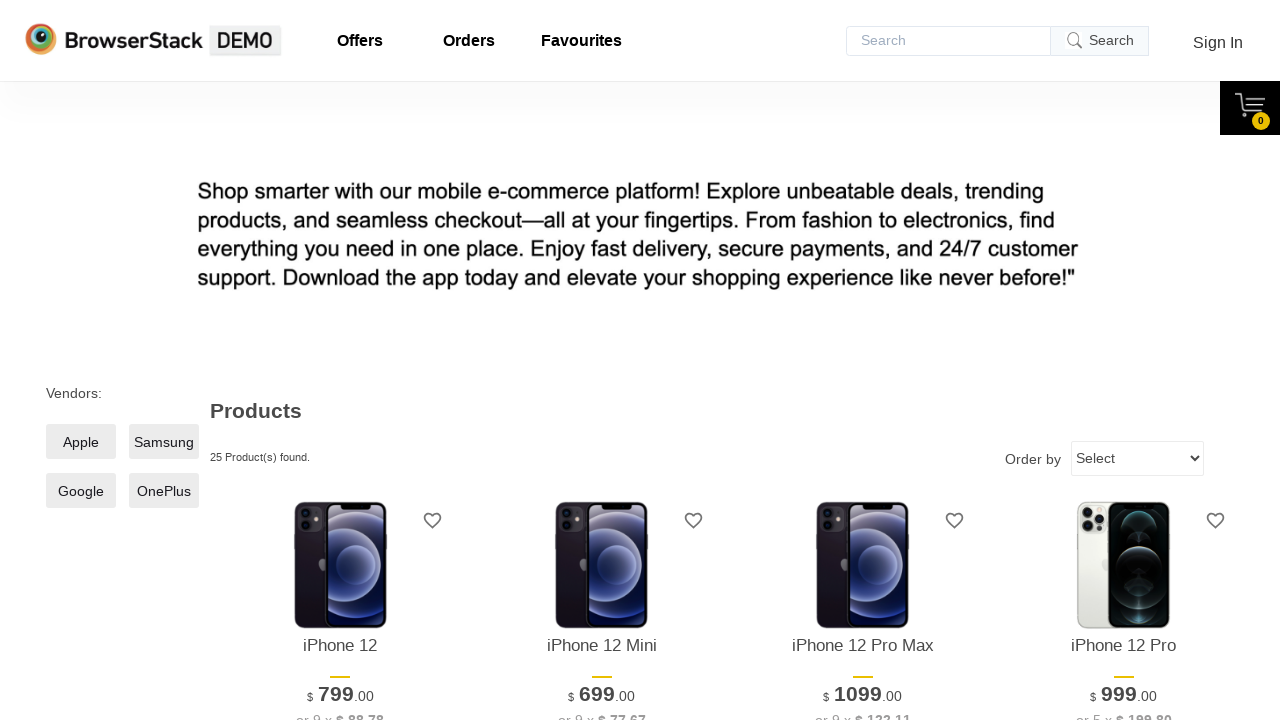

Clicked Add to Cart button for first product at (340, 361) on xpath=//*[@id="1"]/div[4]
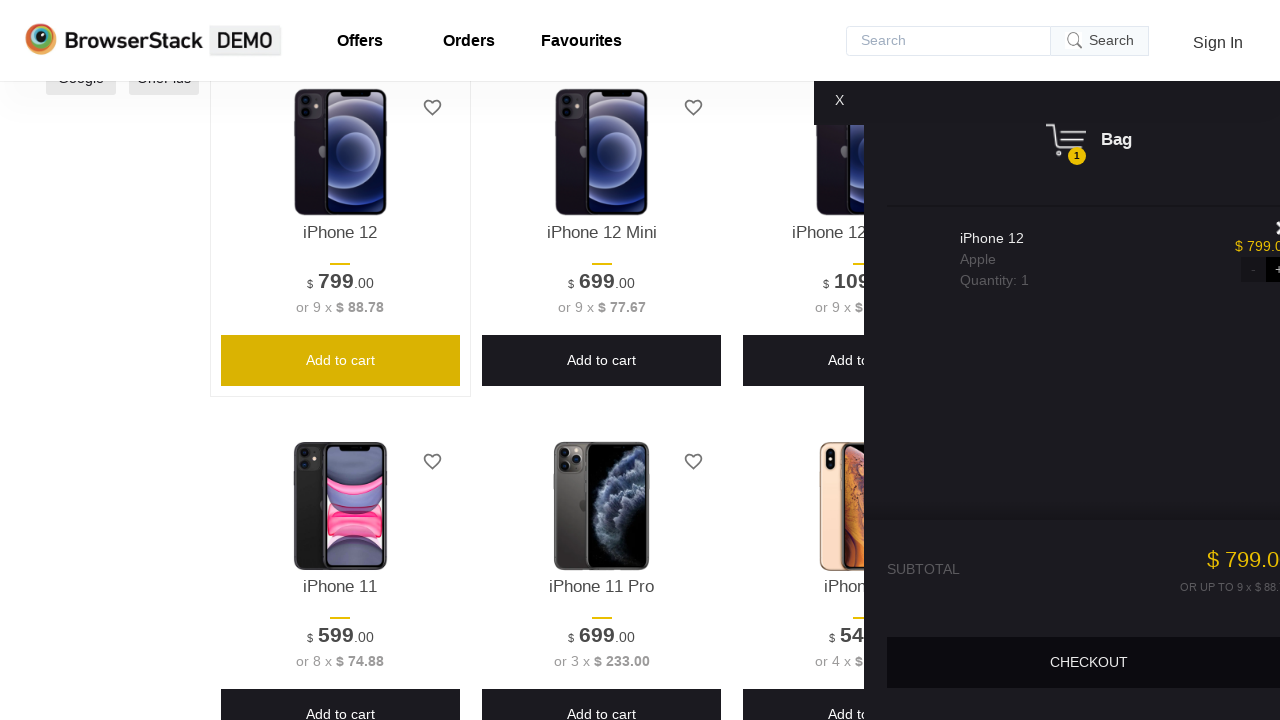

Product appeared in cart pane
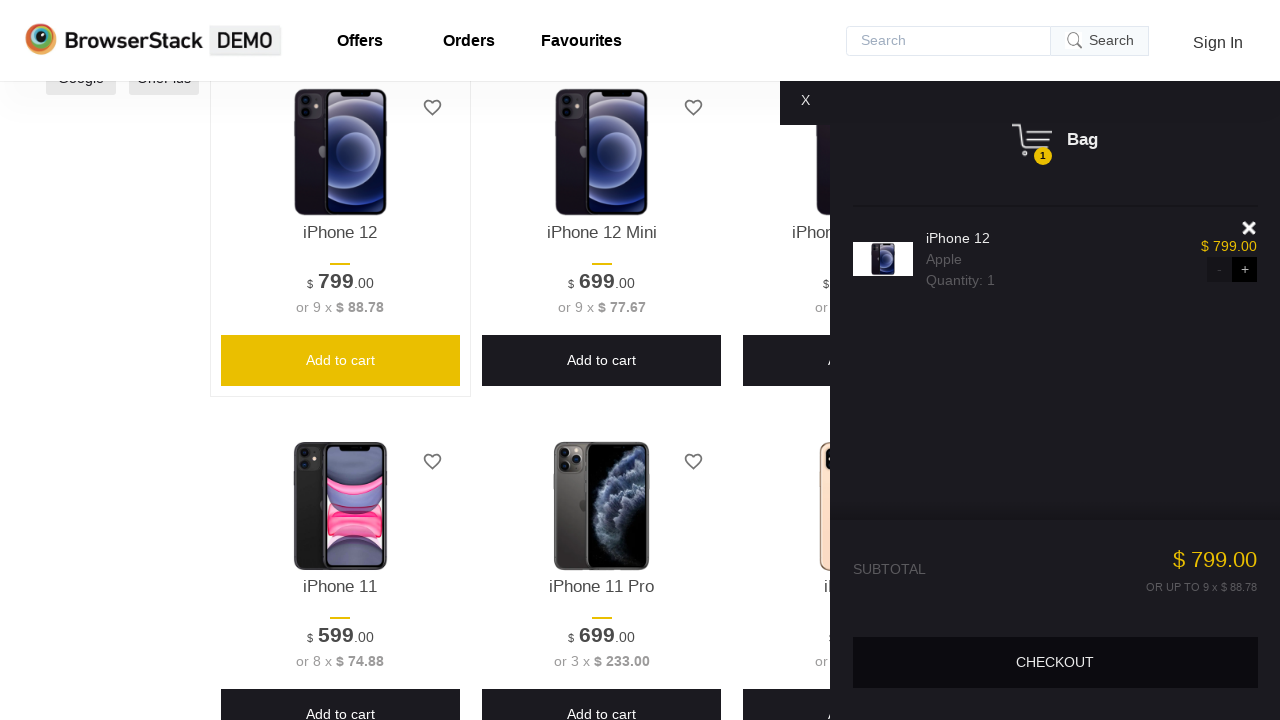

Retrieved product from cart: 'iPhone 12'
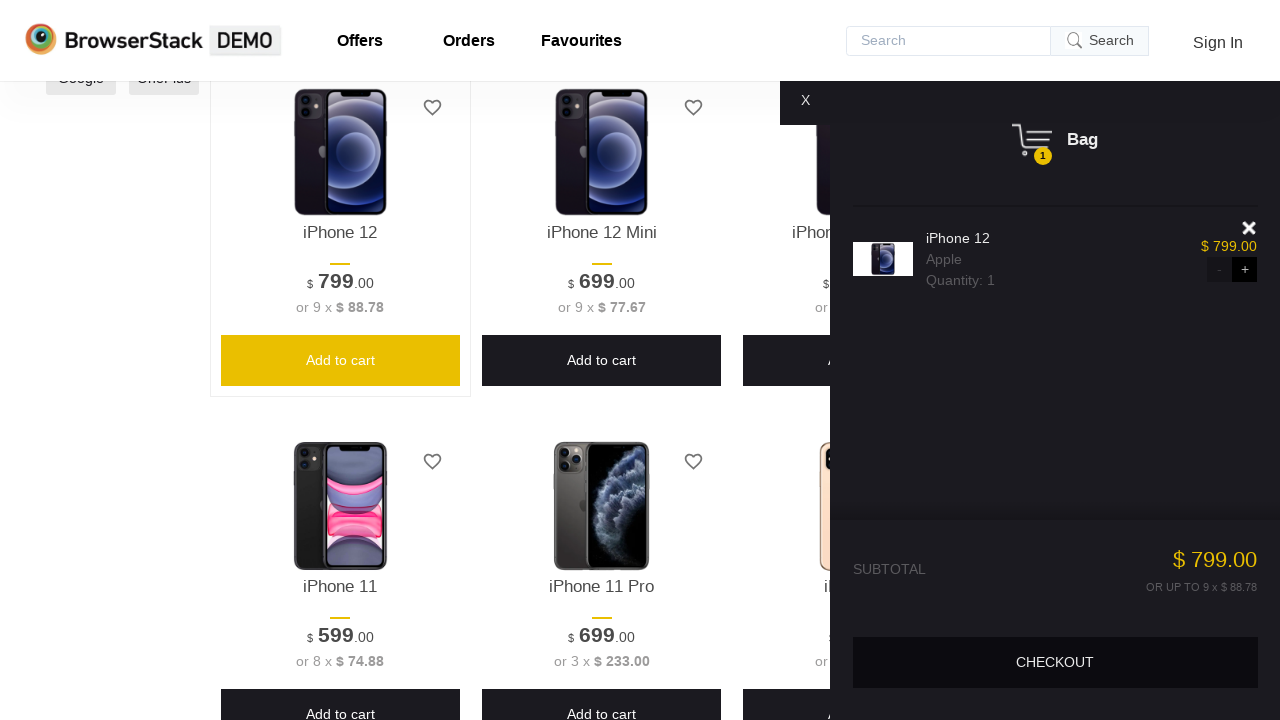

Verified that product in cart matches the product added
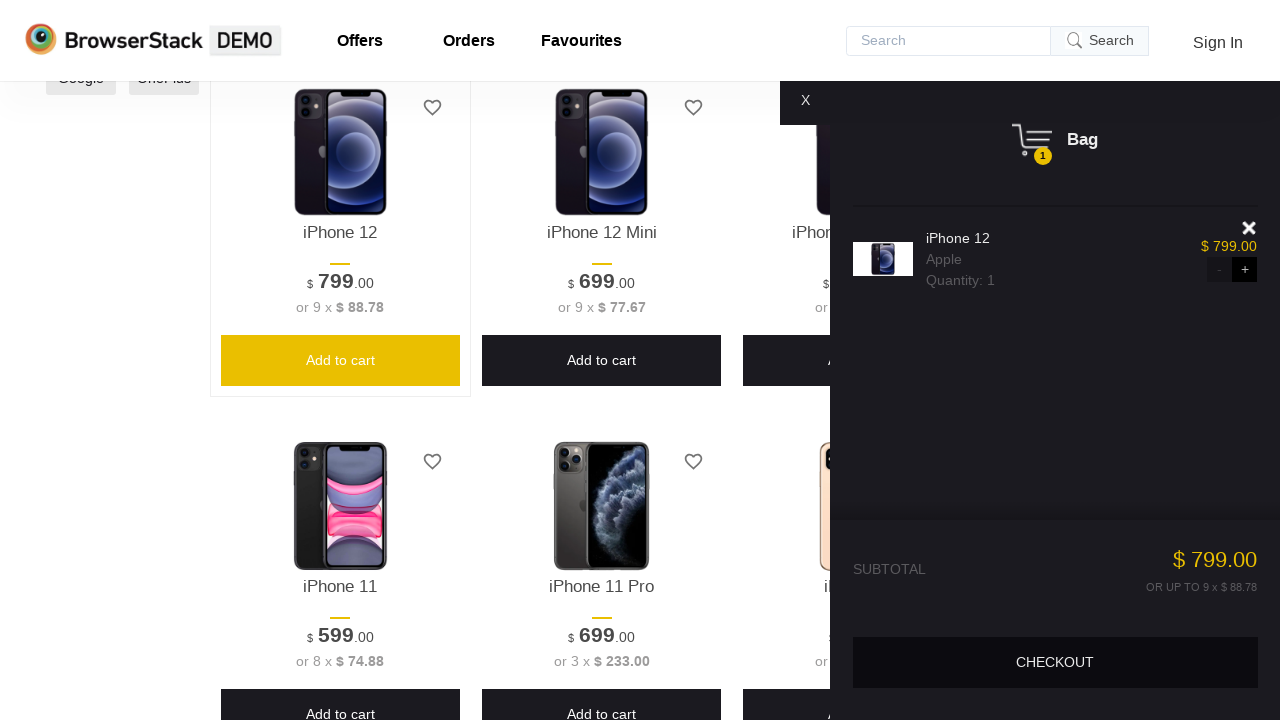

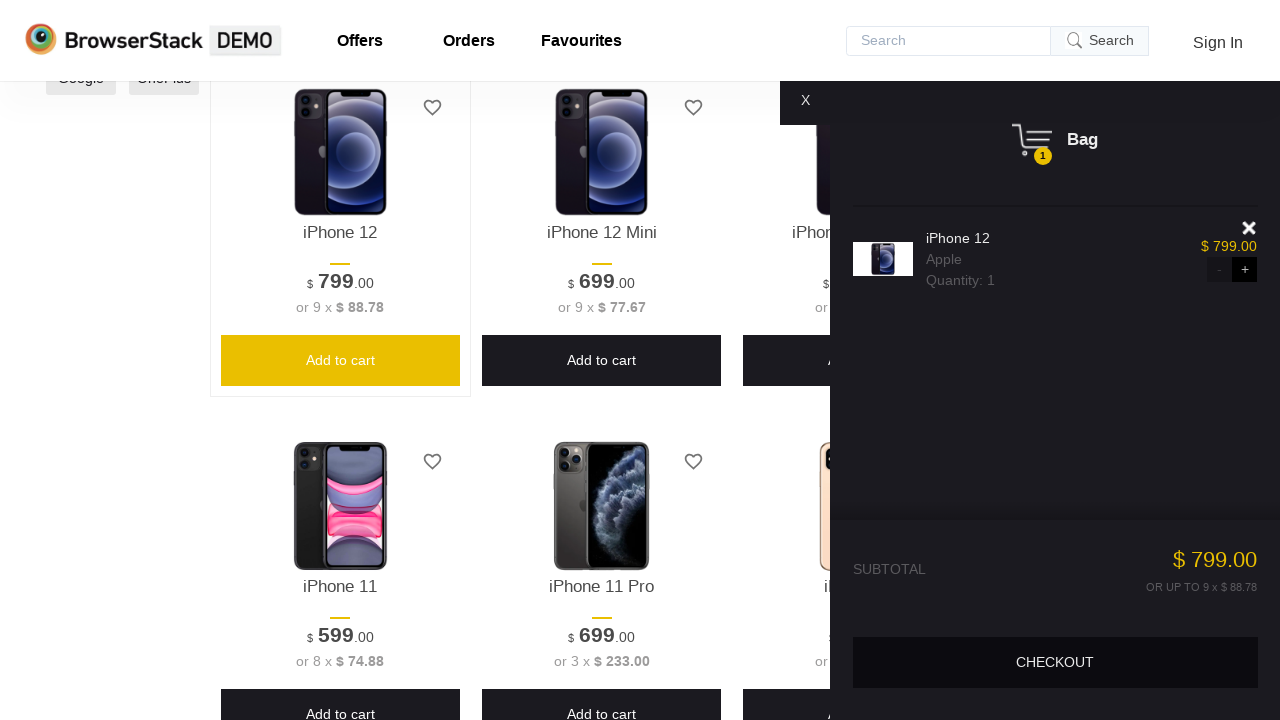